Tests checkbox interactions on a demo page by clicking, selecting, and verifying checkbox states. The test clicks the first checkbox, verifies it's checked, then manipulates both checkboxes and verifies their states.

Starting URL: https://the-internet.herokuapp.com/checkboxes

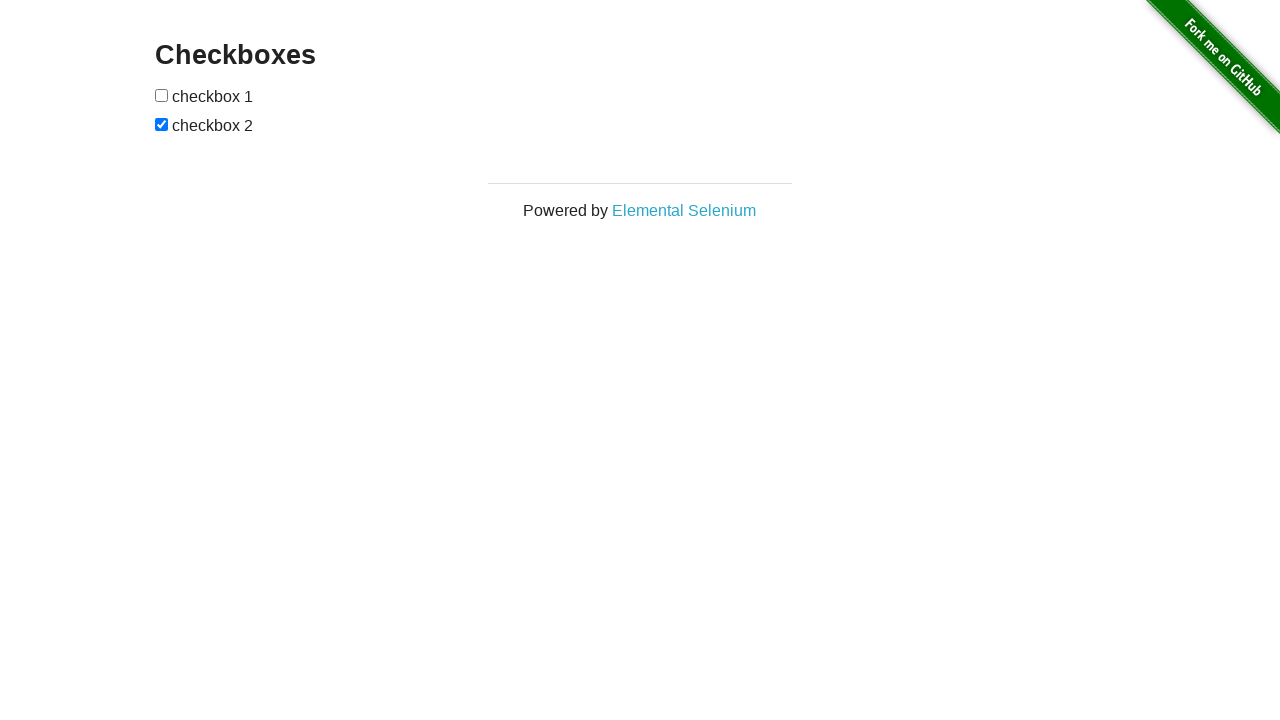

Clicked the first checkbox at (162, 95) on [type=checkbox] >> nth=0
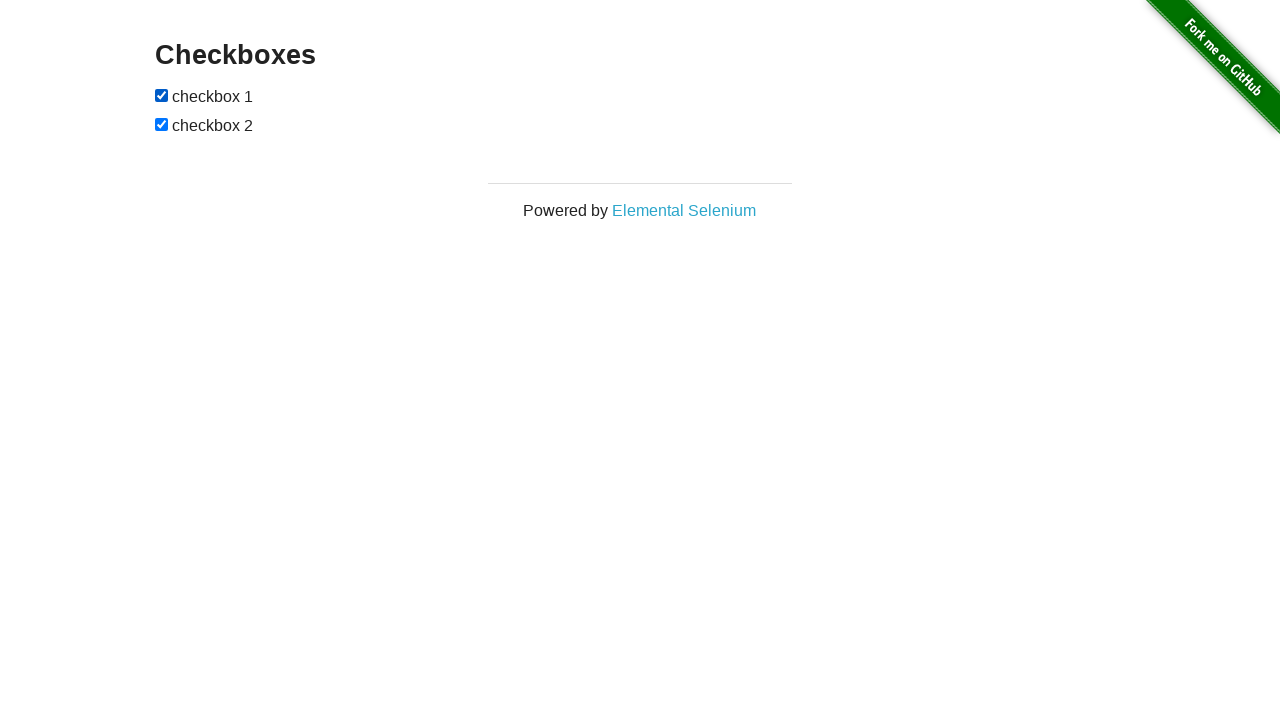

Verified first checkbox state
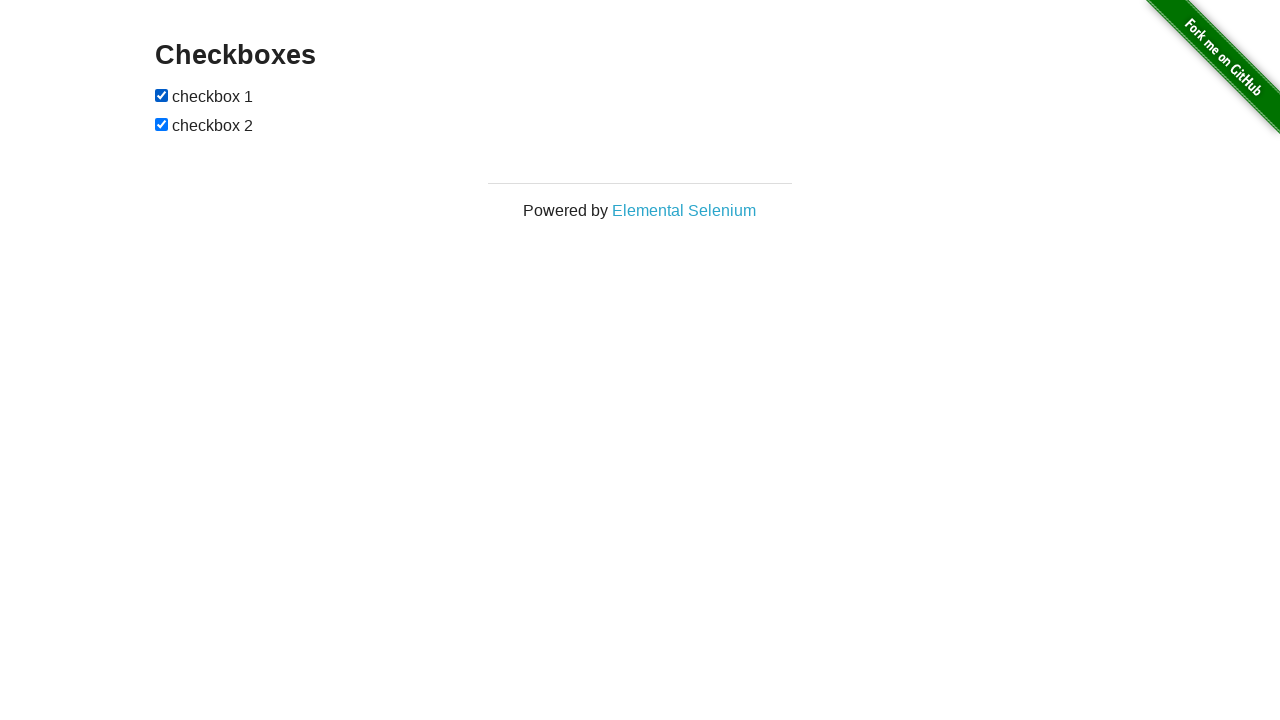

Set first checkbox to checked state
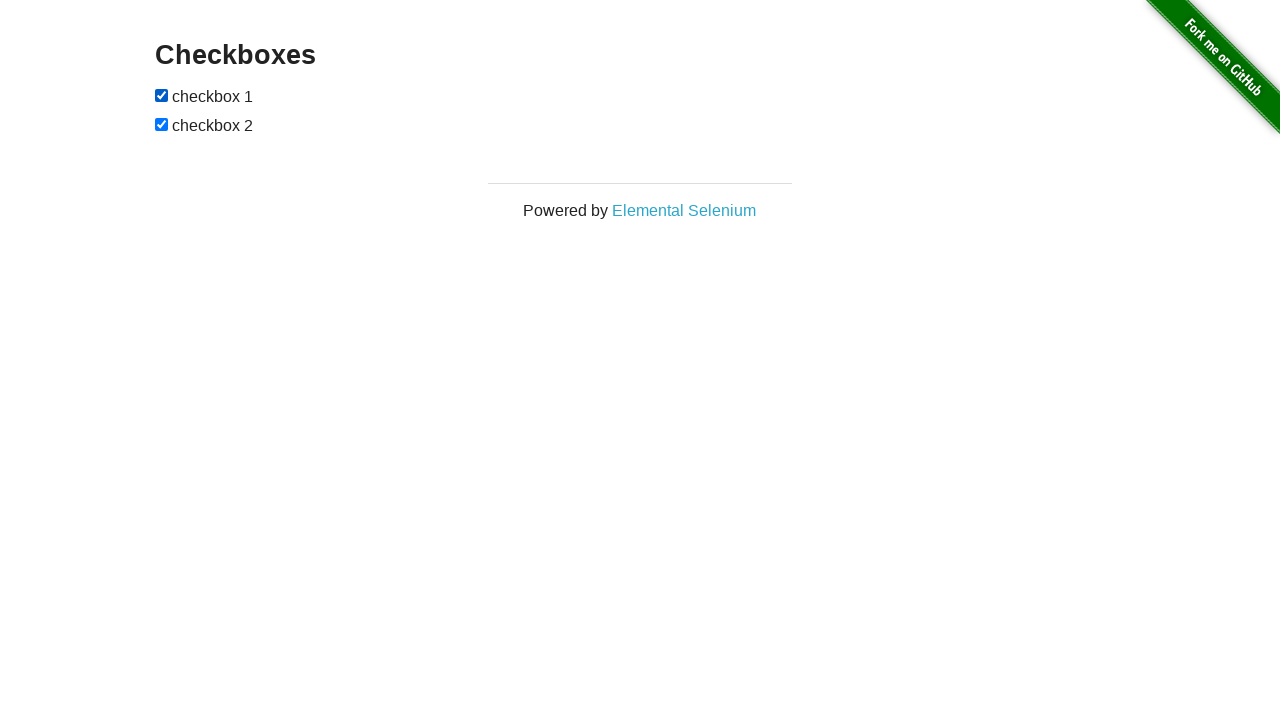

Asserted first checkbox is checked
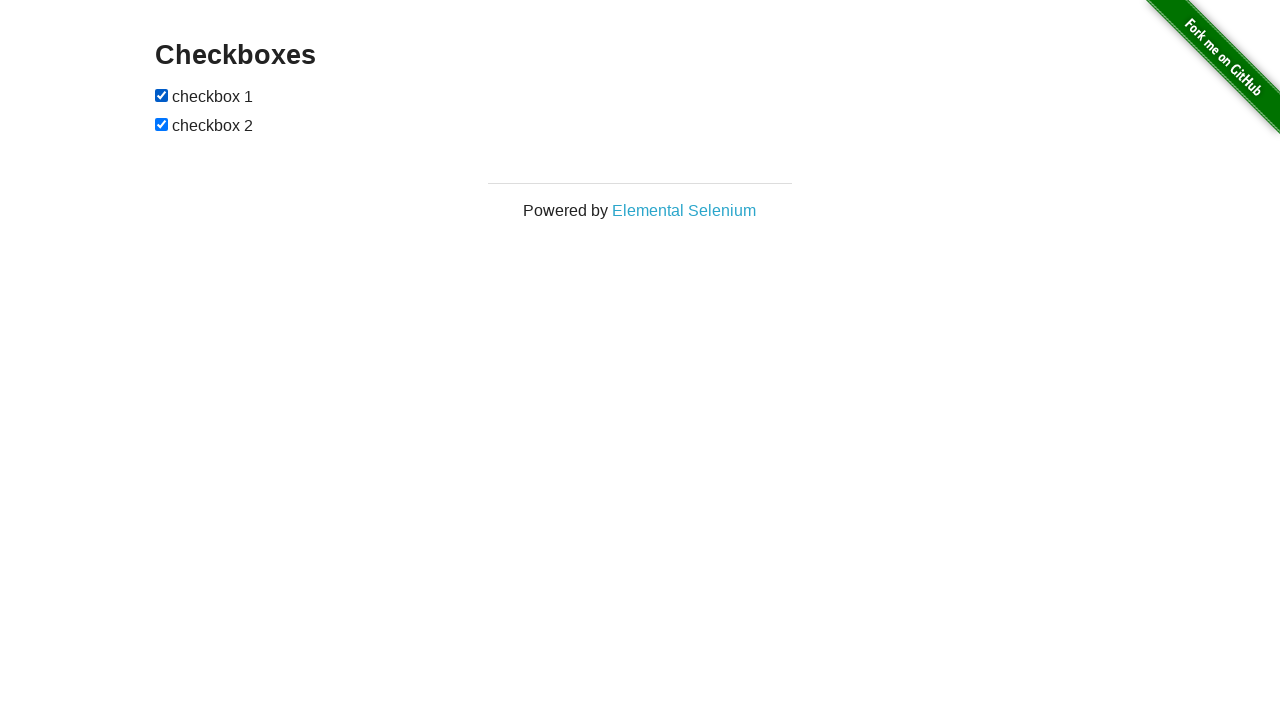

Set second checkbox to unchecked state
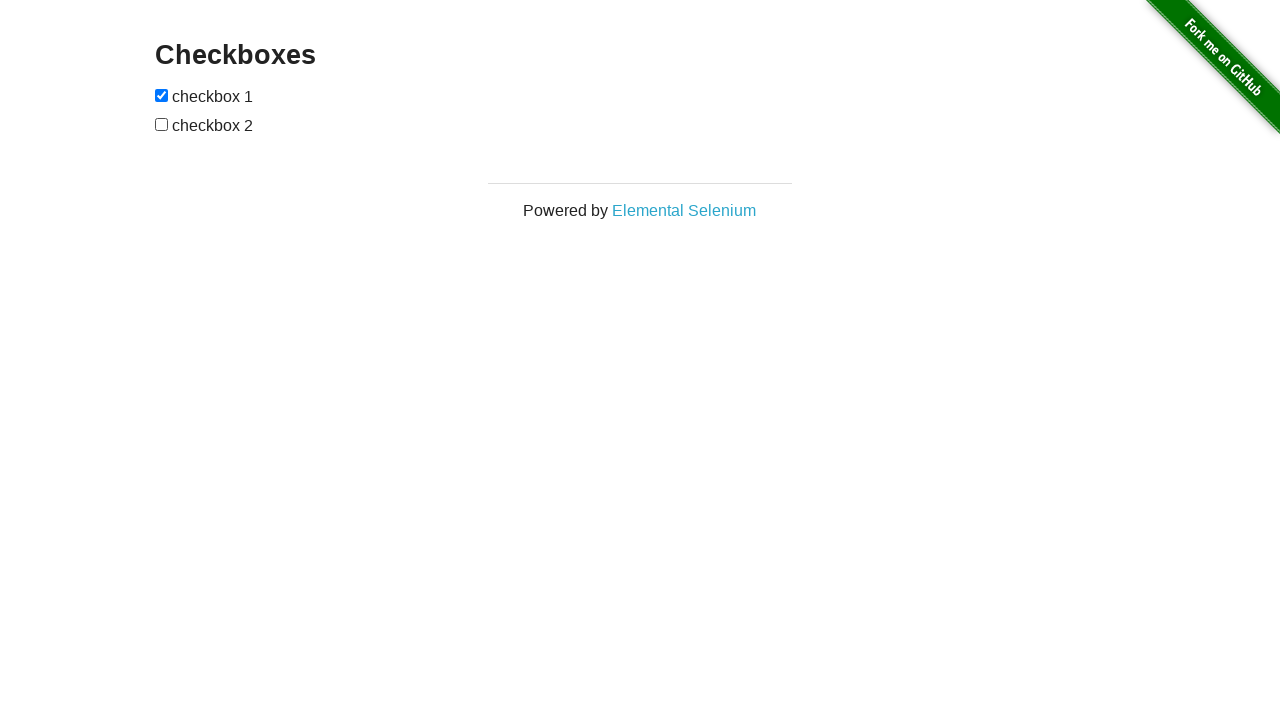

Asserted second checkbox is unchecked
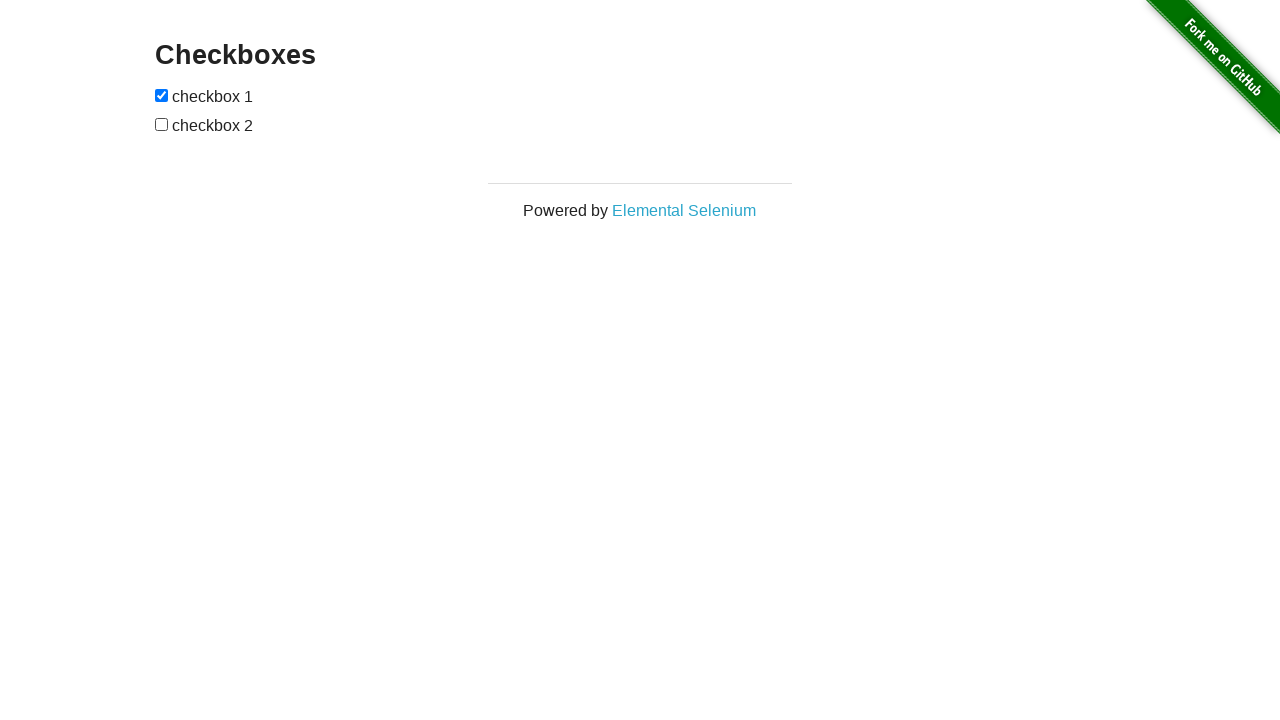

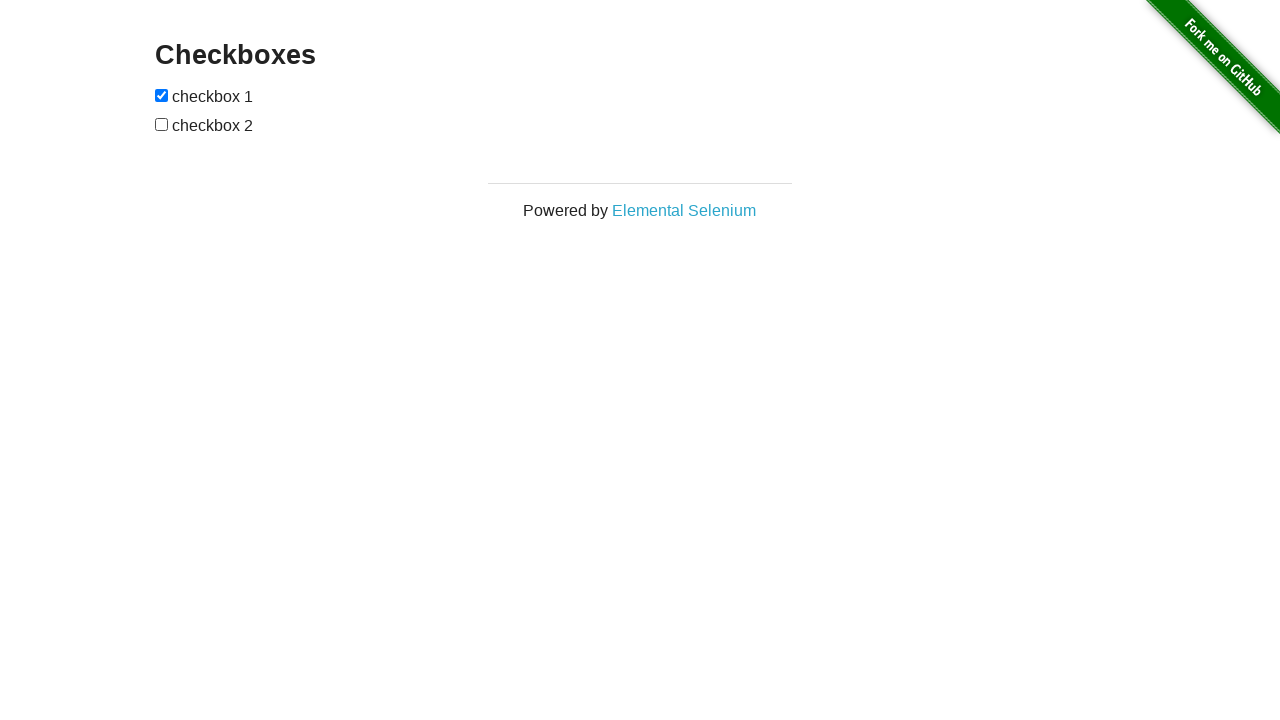